Tests static dropdown functionality by selecting currency options using three different methods: by index, by visible text, and by value.

Starting URL: https://rahulshettyacademy.com/dropdownsPractise/

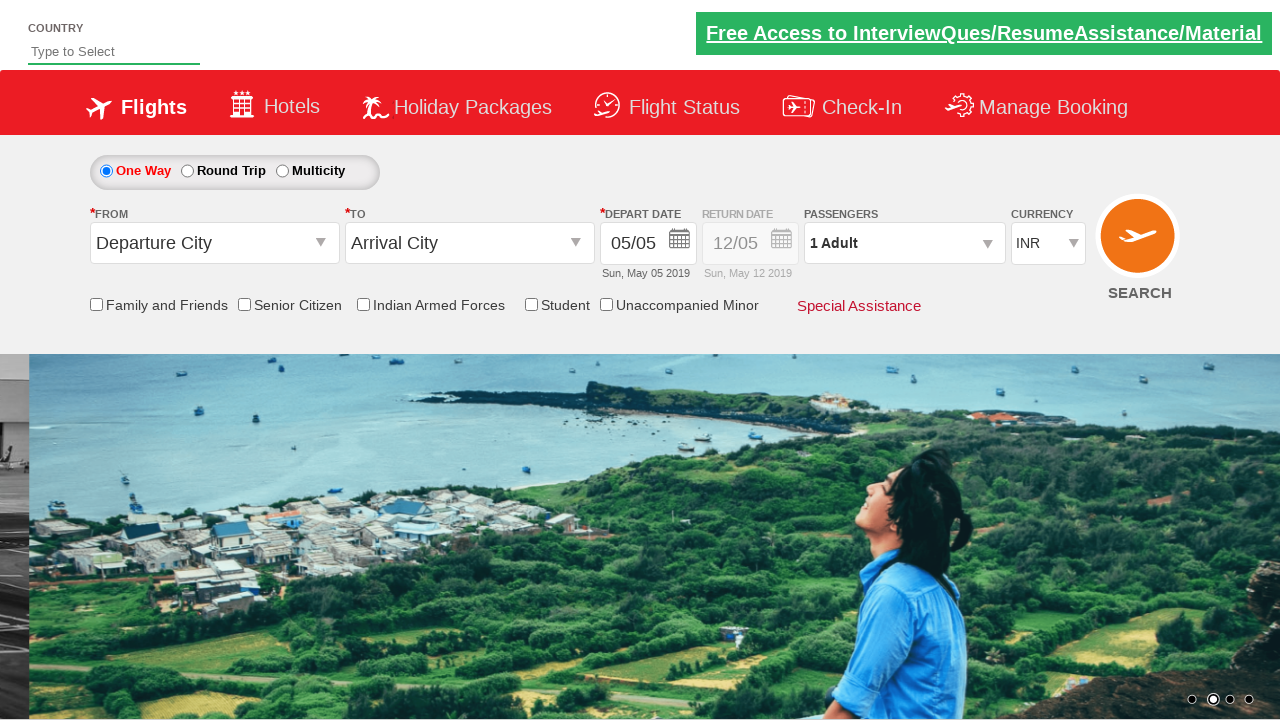

Selected dropdown option by index 1 (second option) on #ctl00_mainContent_DropDownListCurrency
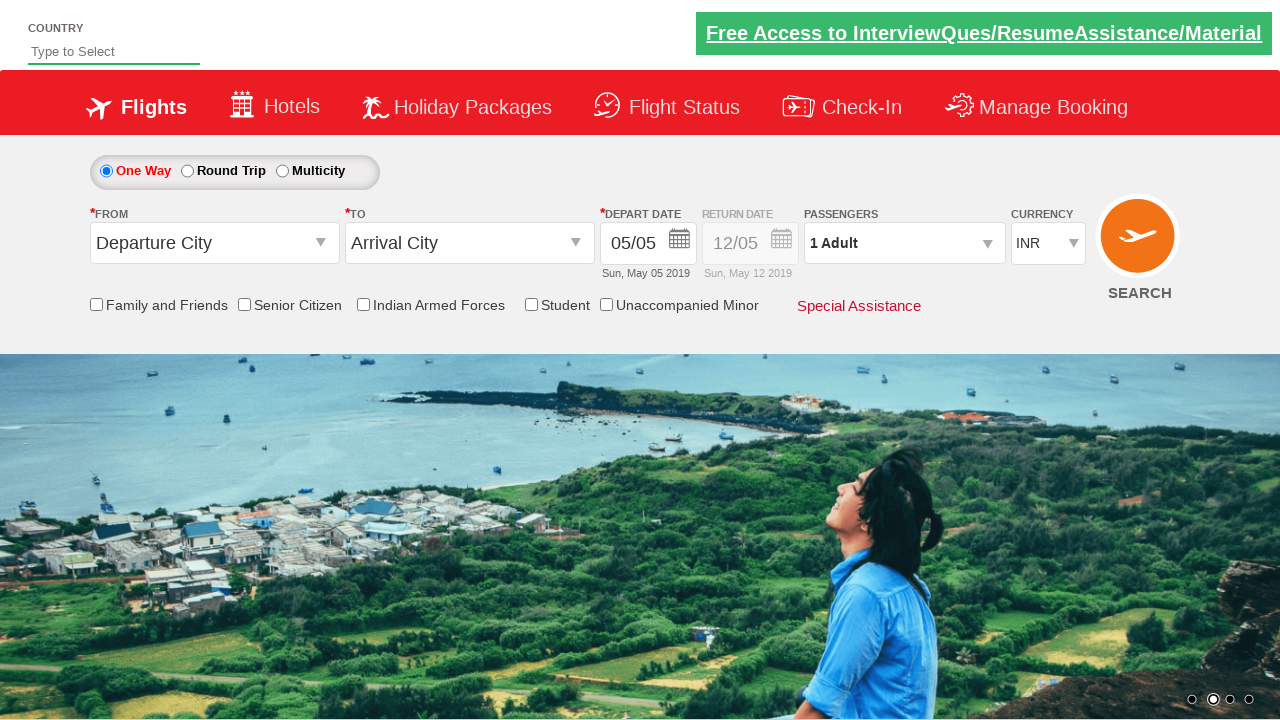

Selected dropdown option by visible text 'USD' on #ctl00_mainContent_DropDownListCurrency
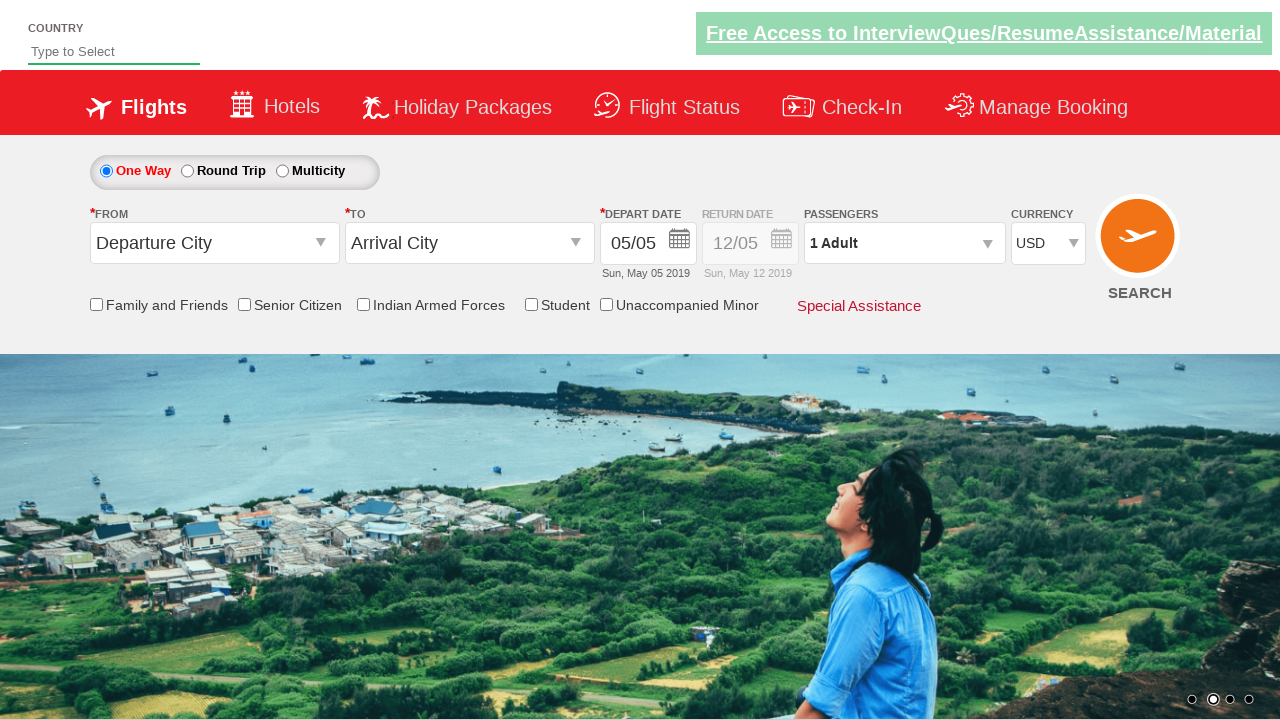

Selected dropdown option by value 'AED' on #ctl00_mainContent_DropDownListCurrency
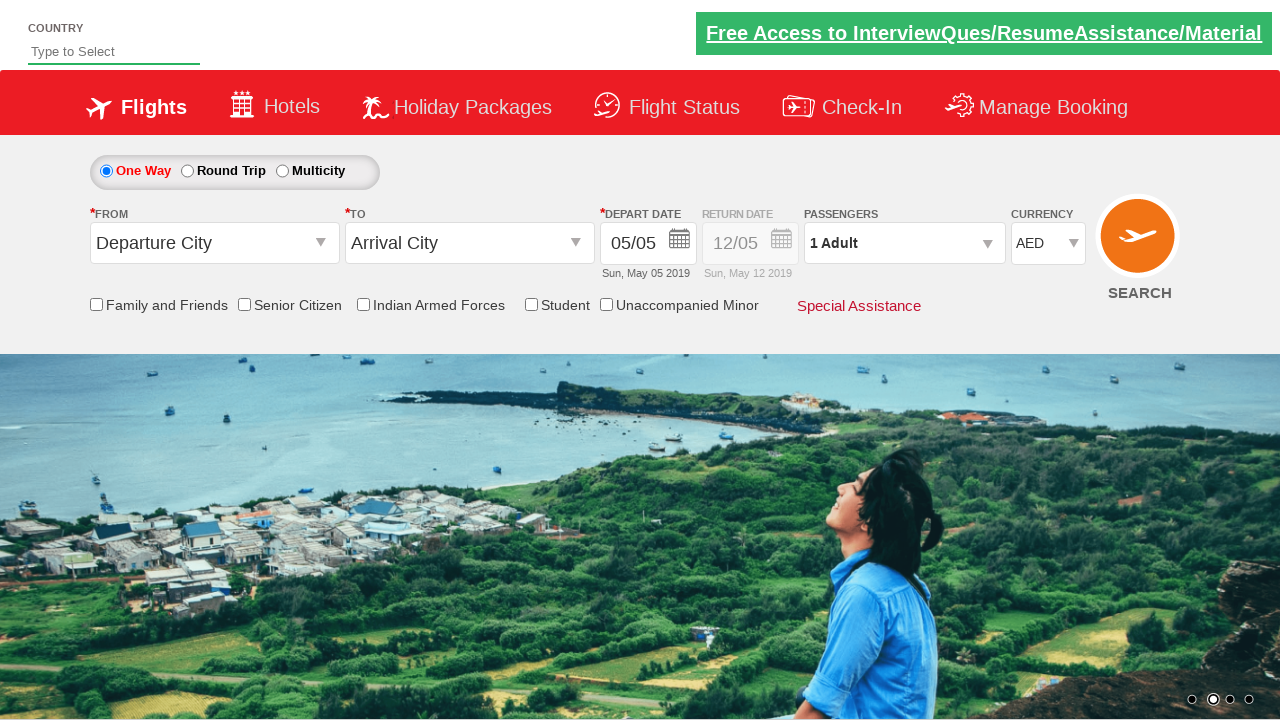

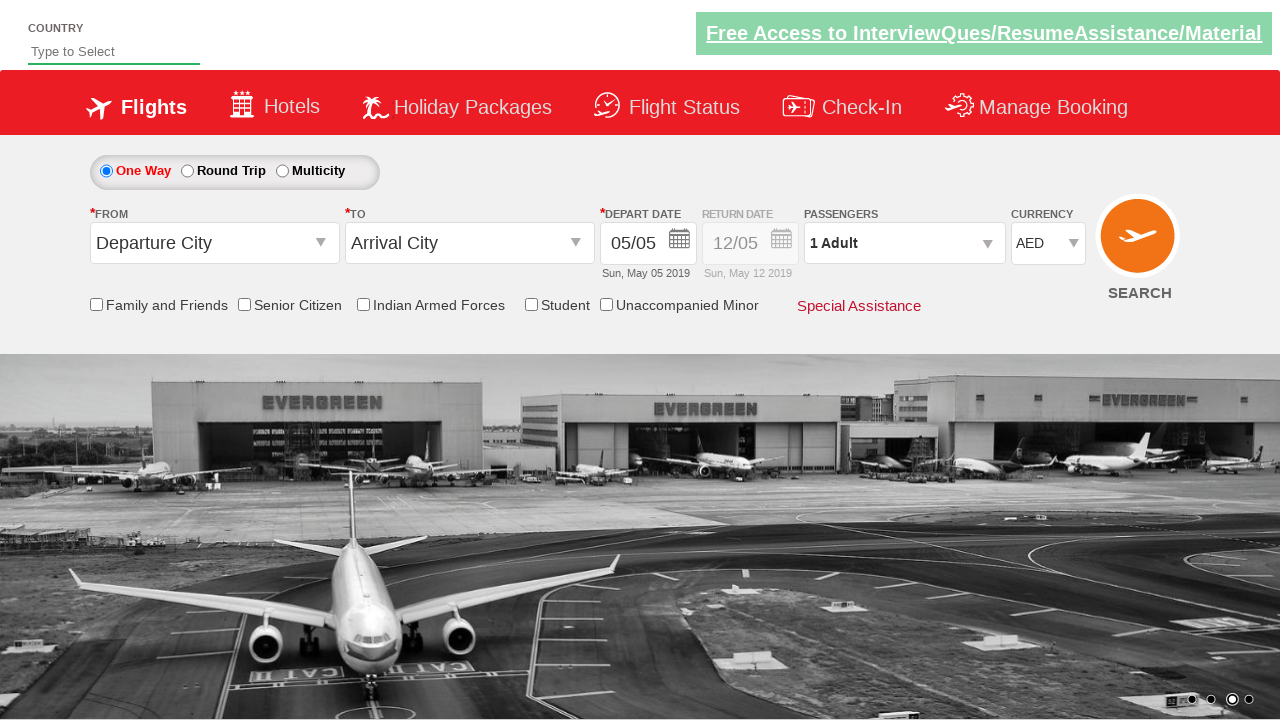